Tests checkboxes by clicking both checkboxes and verifying their state changes

Starting URL: https://bonigarcia.dev/selenium-webdriver-java/web-form.html

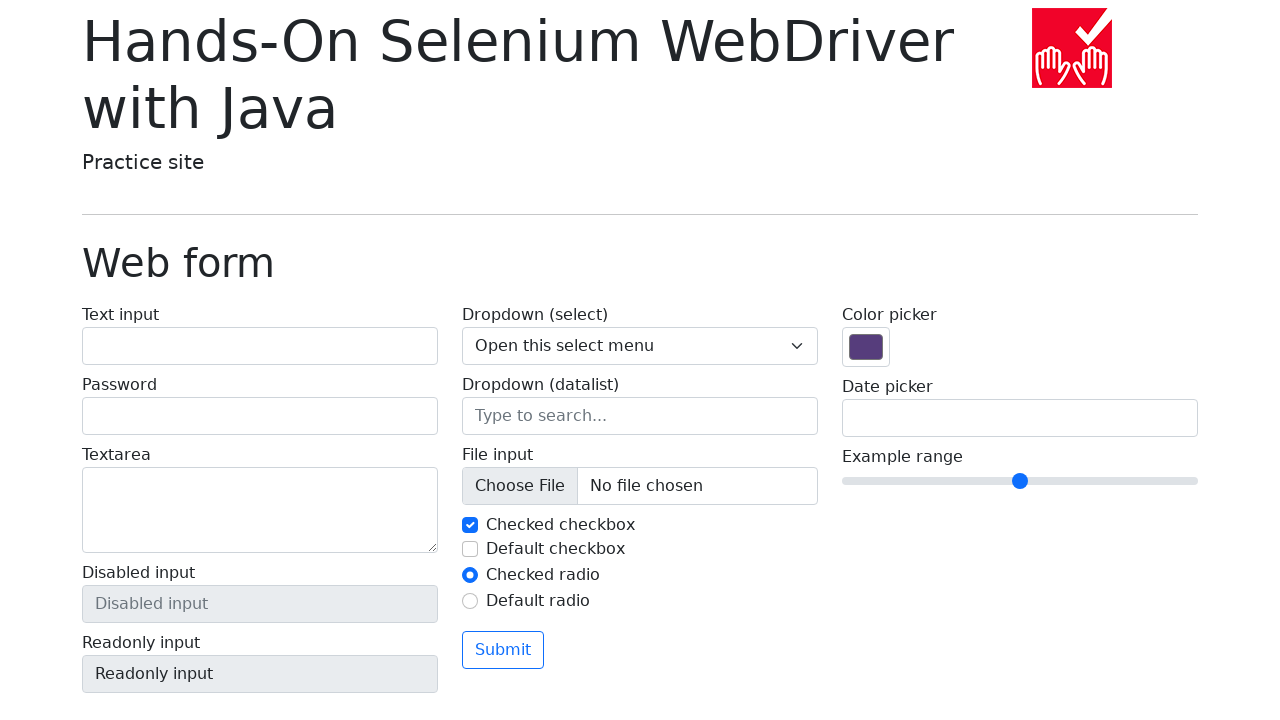

Navigated to web form page
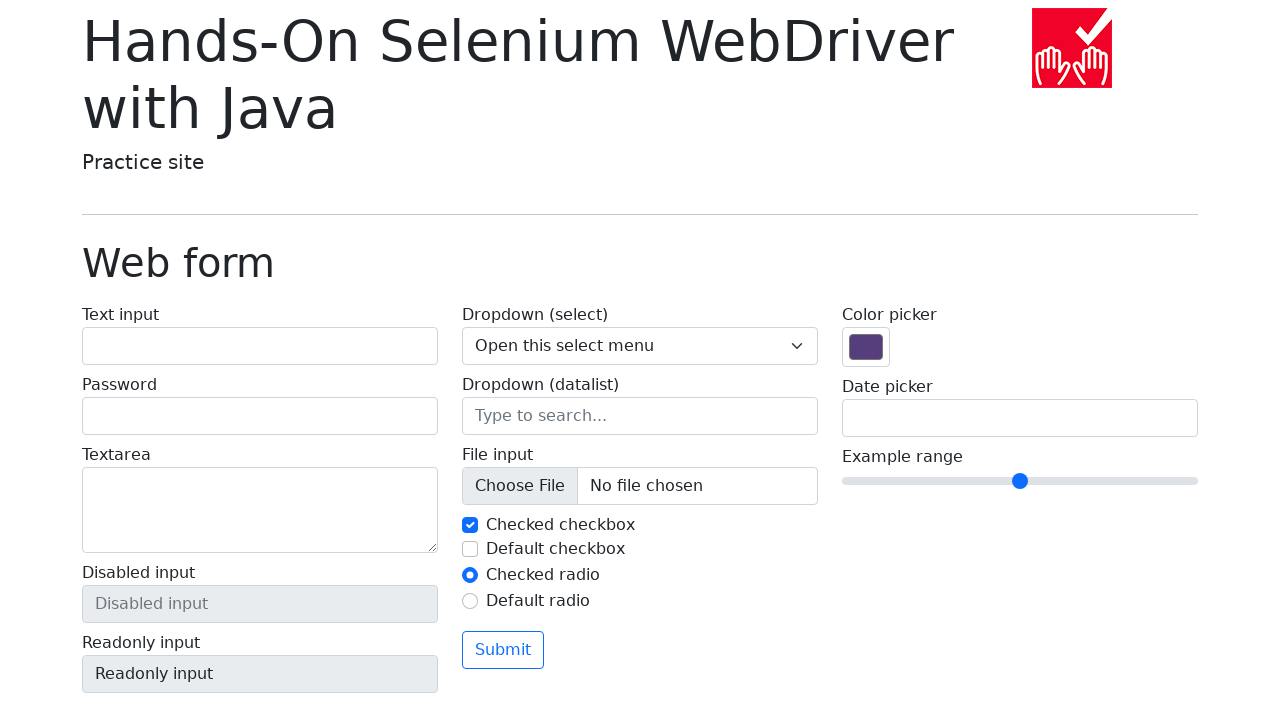

Located the checked checkbox (my-check-1)
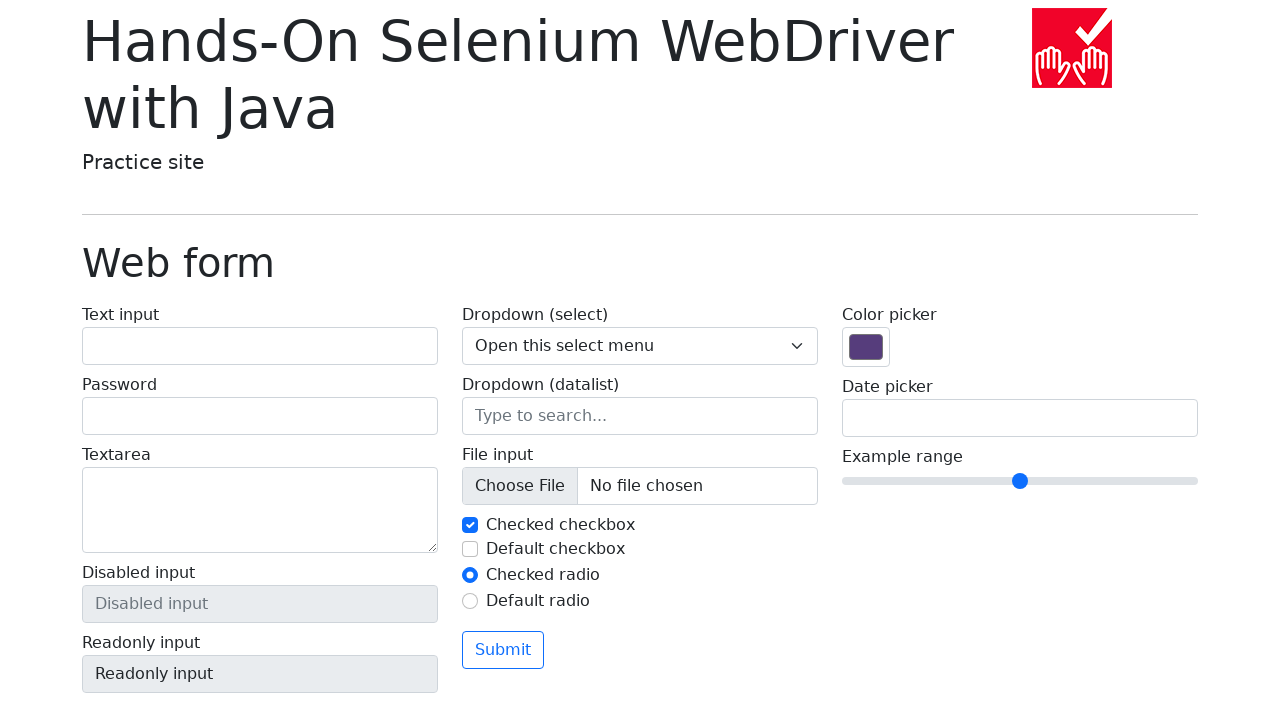

Captured initial state of first checkbox: True
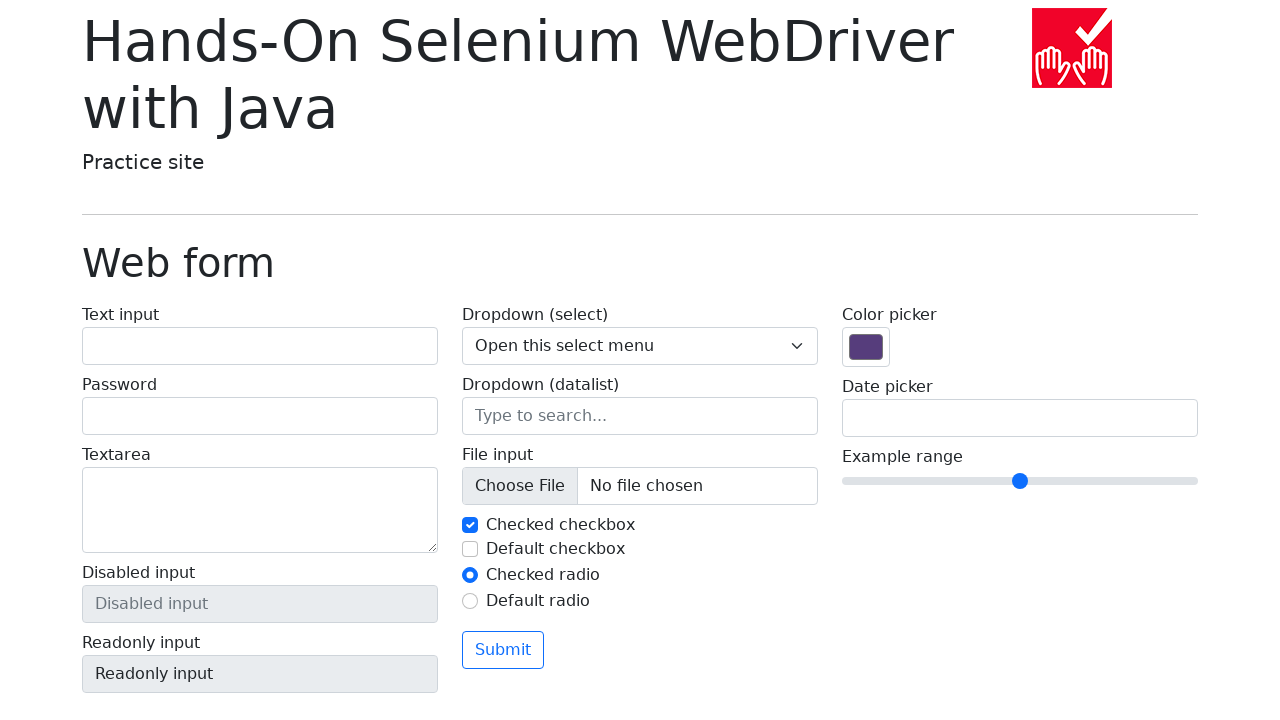

Clicked the checked checkbox to uncheck it at (470, 525) on input#my-check-1
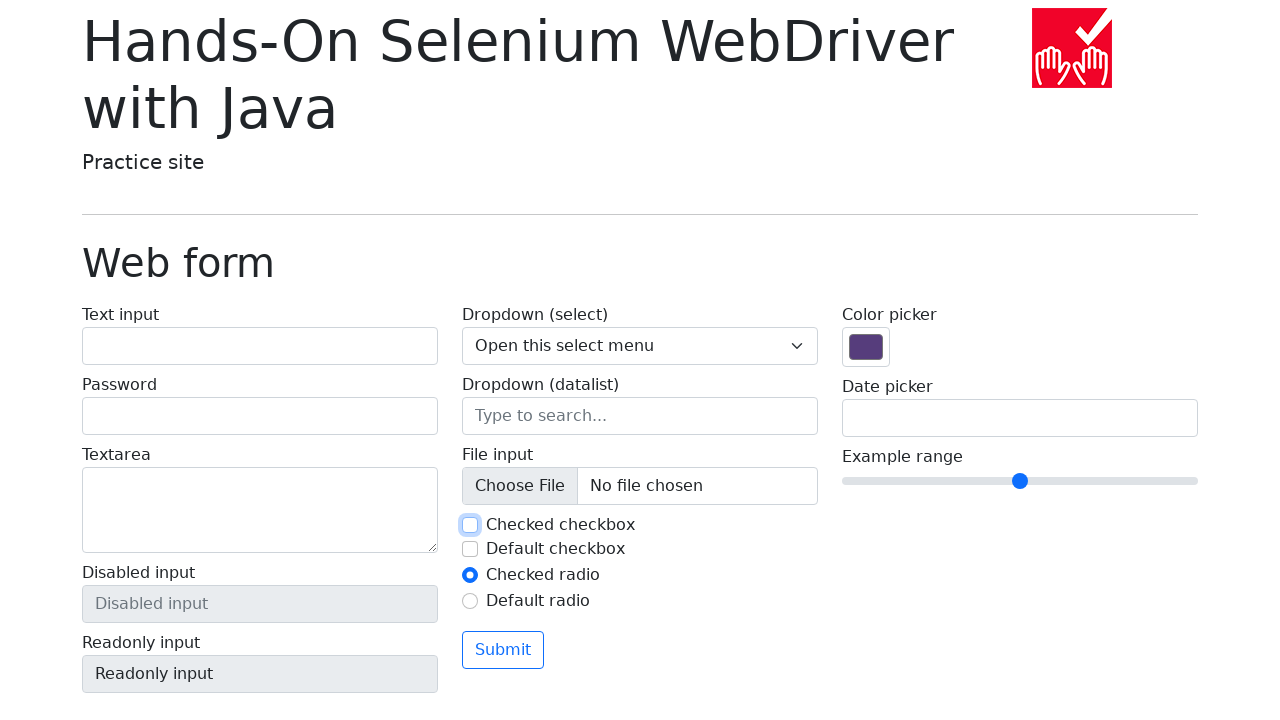

Verified that first checkbox state changed
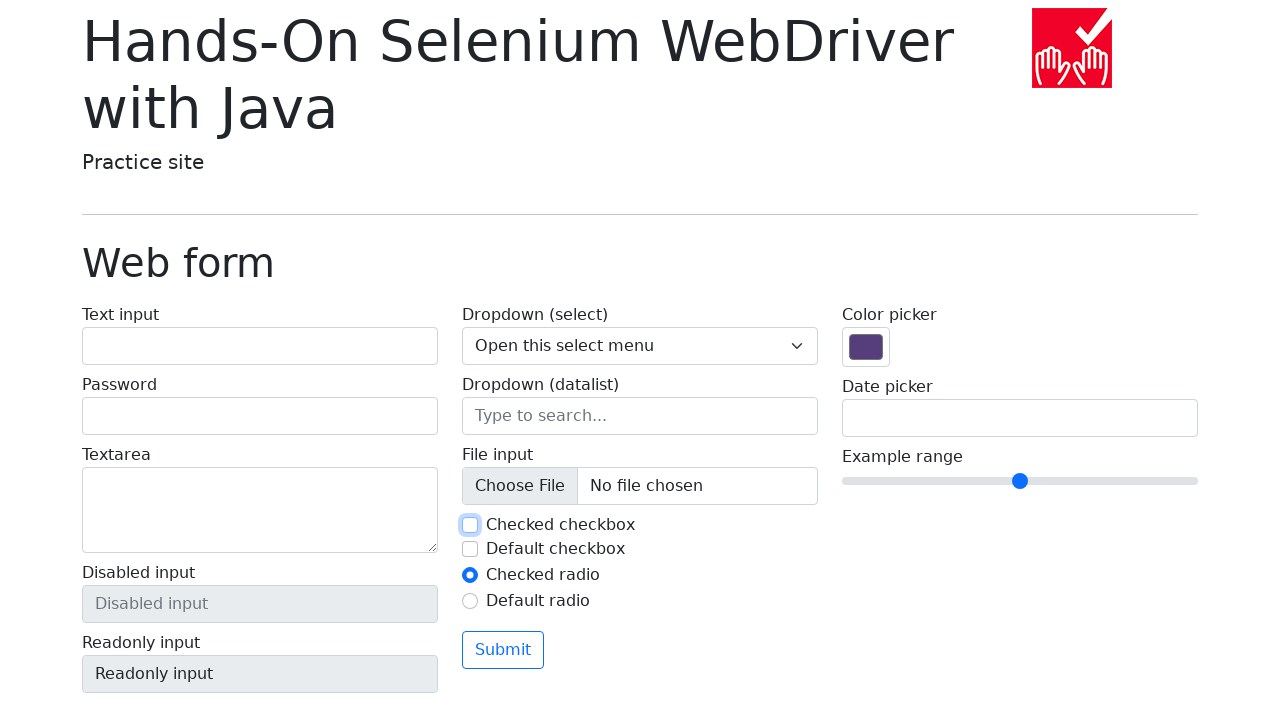

Located the default checkbox (my-check-2)
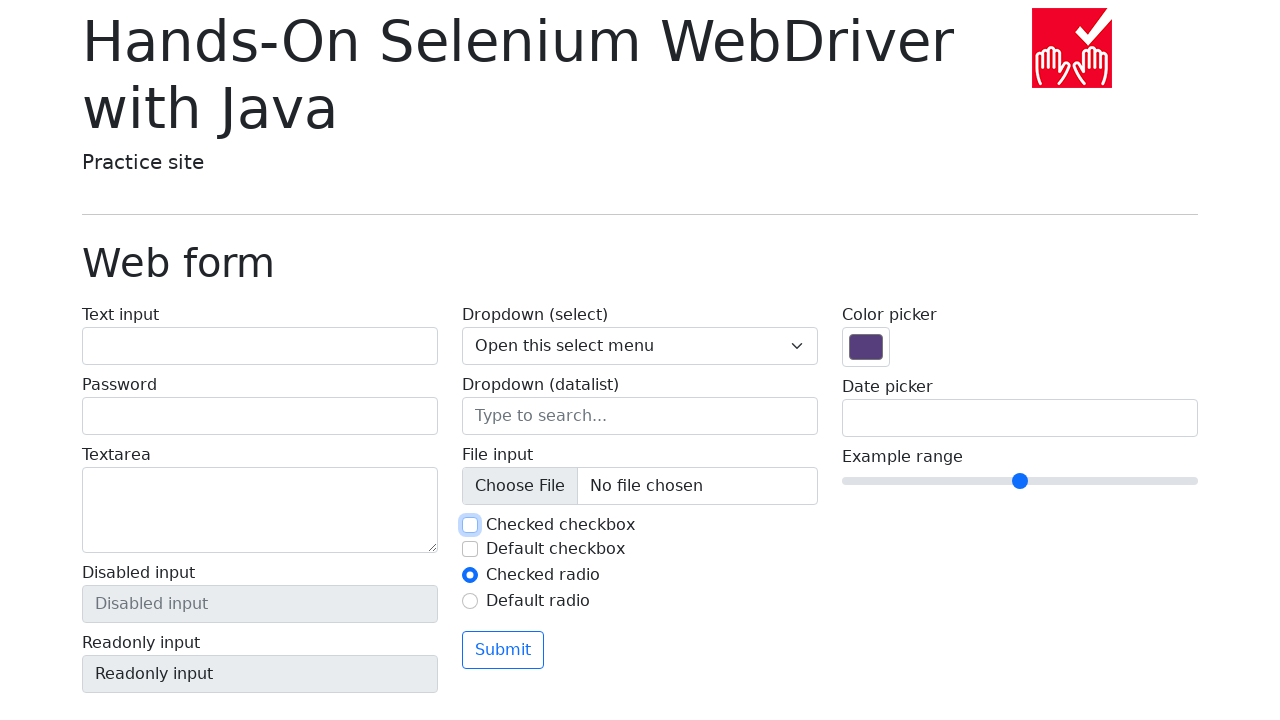

Captured initial state of second checkbox: False
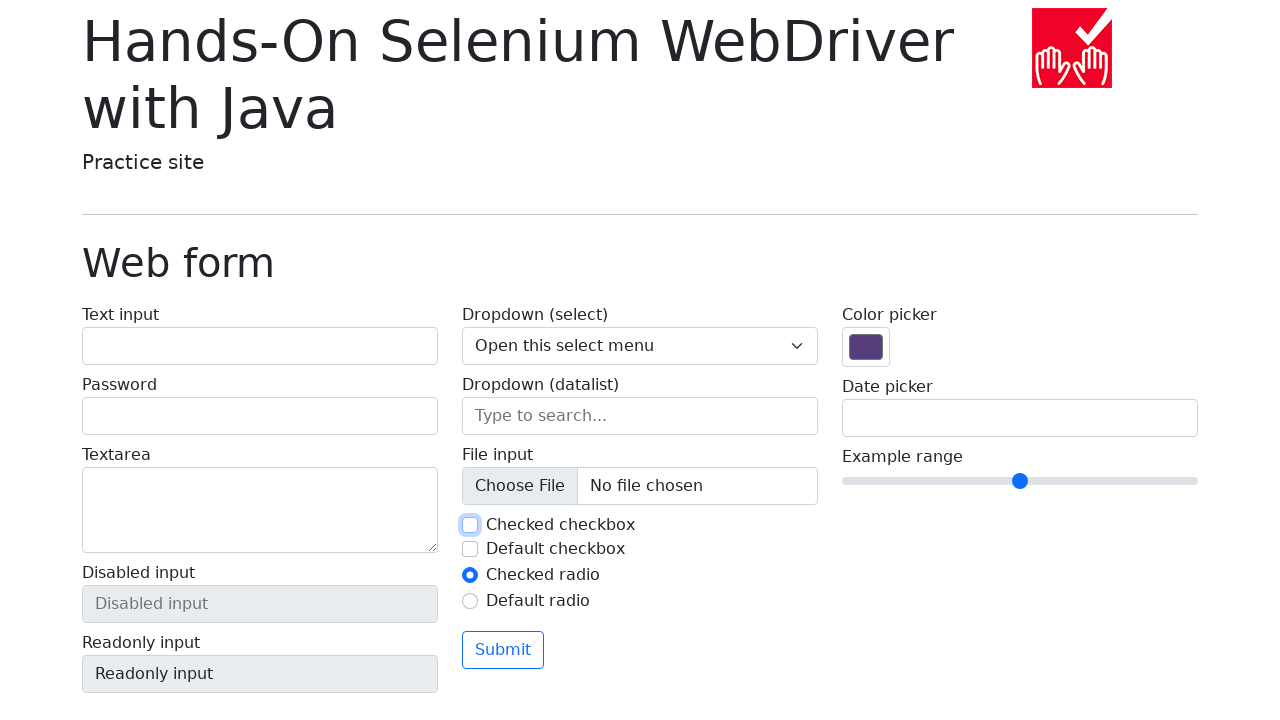

Clicked the default checkbox to check it at (470, 549) on input#my-check-2
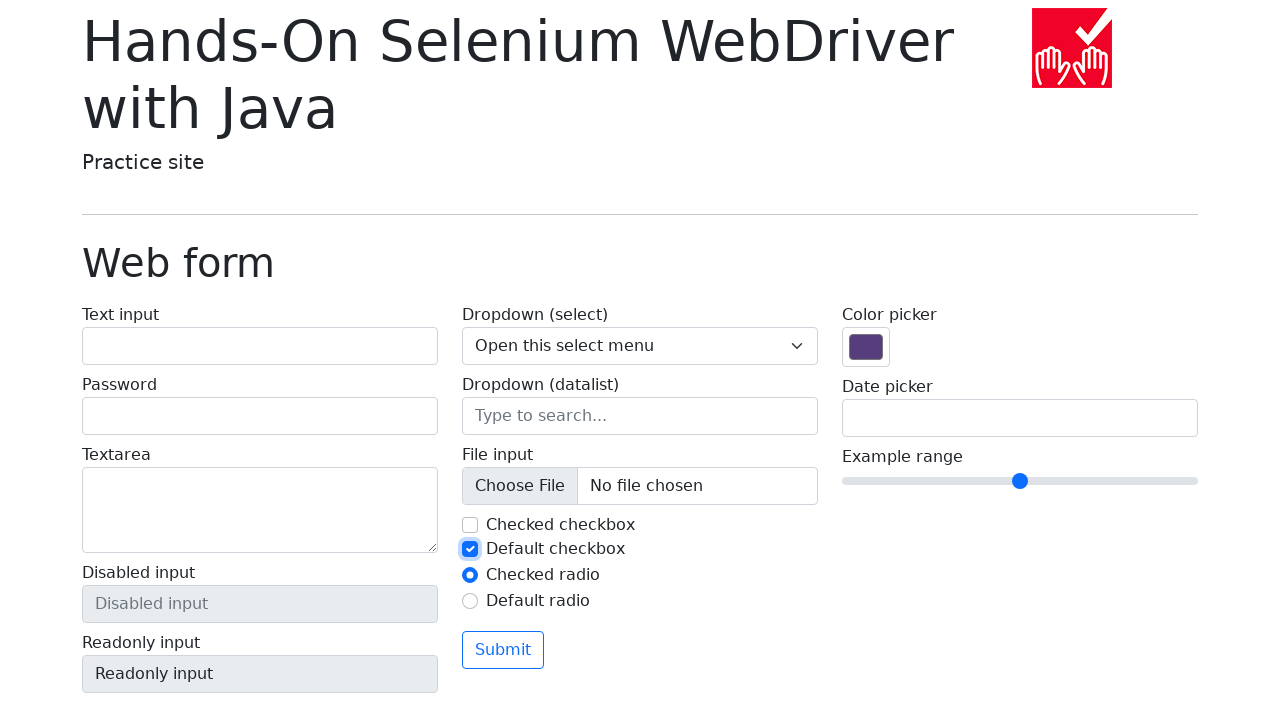

Verified that second checkbox state changed
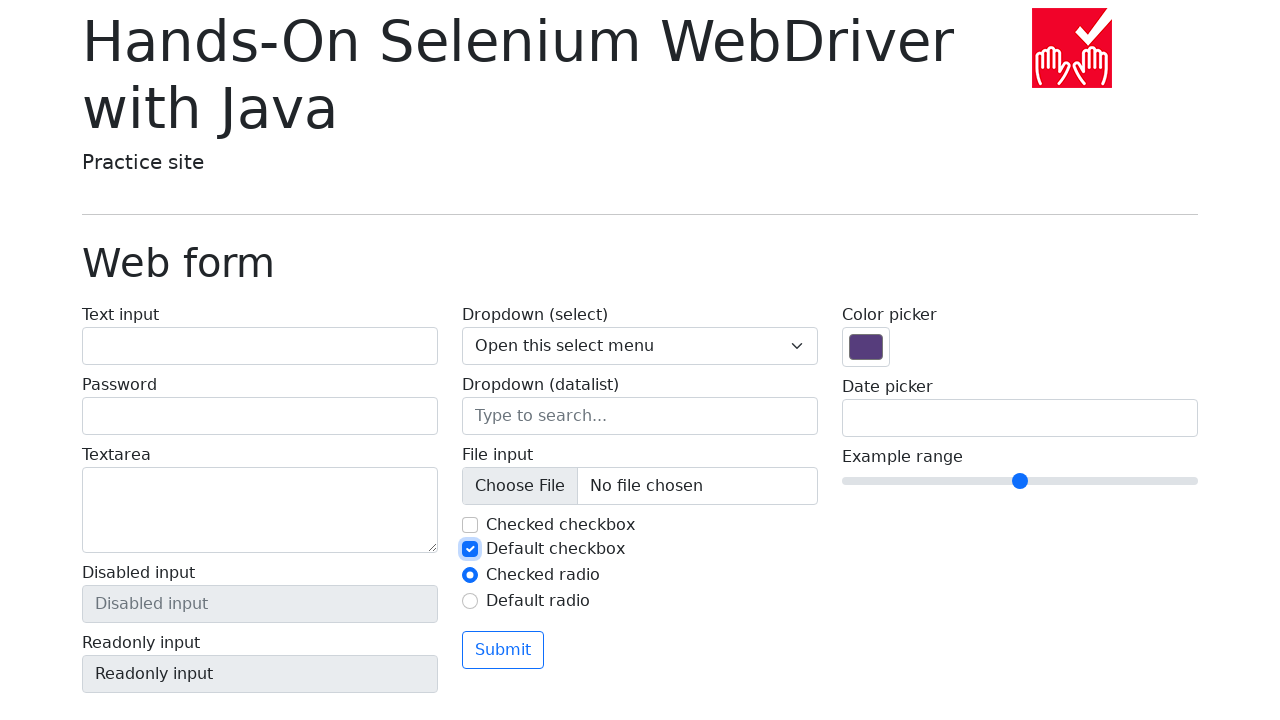

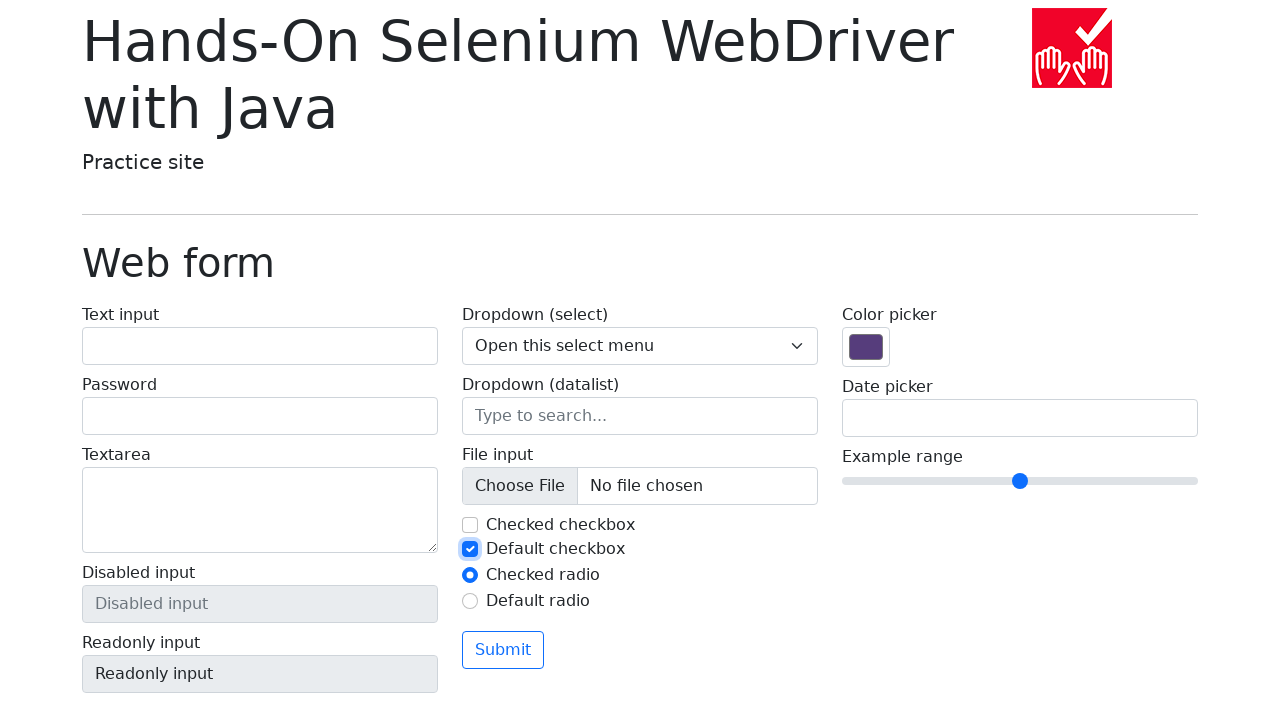